Tests the Stock Universe feature by clicking on the first stock universe option and verifying that the universe tab is displayed

Starting URL: https://www.tickertape.in/screener/equity

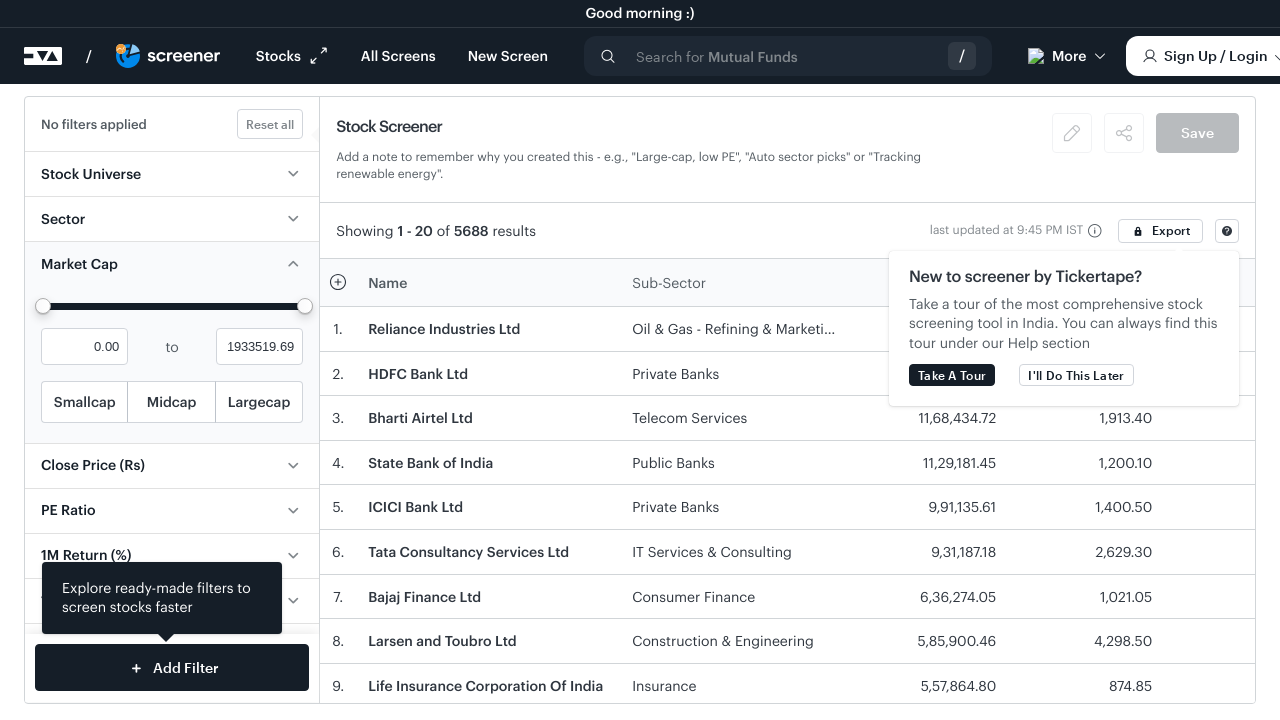

Clicked on the first stock universe option at (91, 174) on (//div[@class="jsx-214020999 jsx-173293736 "])[1]
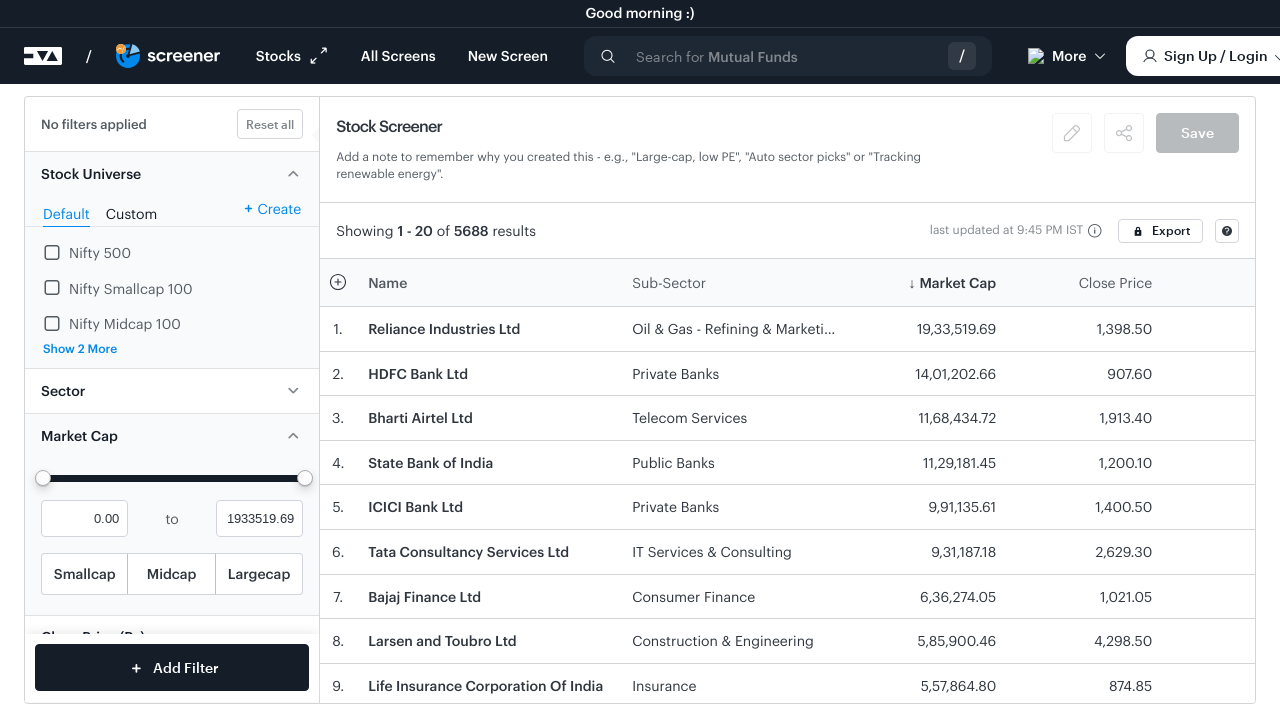

Universe tab is now visible
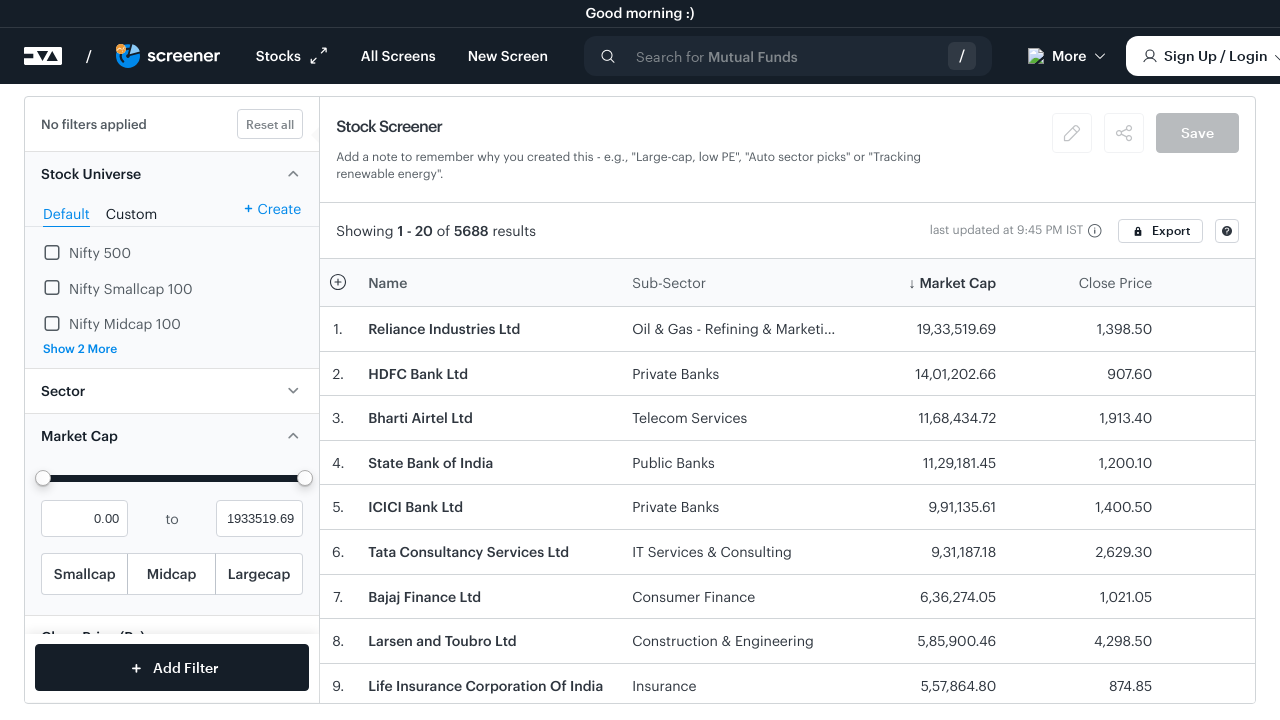

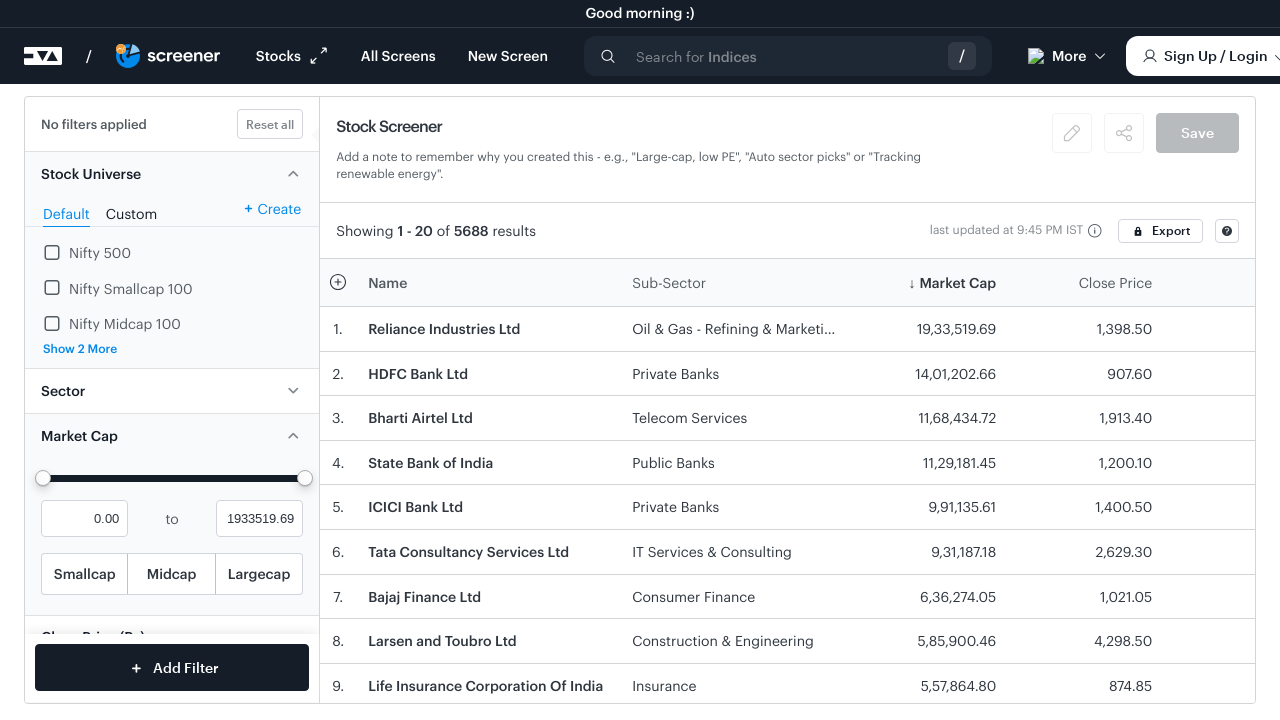